Tests dropdown selection by navigating to the Dropdown page and selecting Option 2 from the dropdown list.

Starting URL: https://the-internet.herokuapp.com/

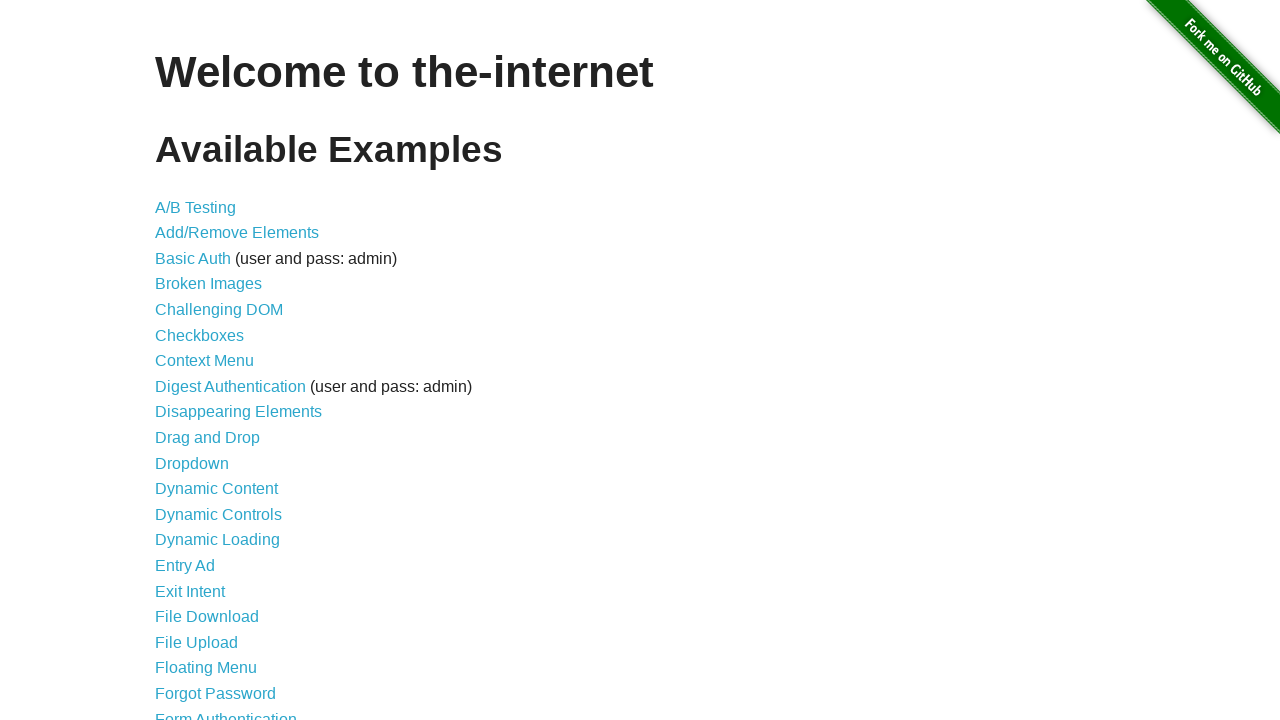

Clicked on Dropdown link at (192, 463) on internal:role=link[name="Dropdown"i]
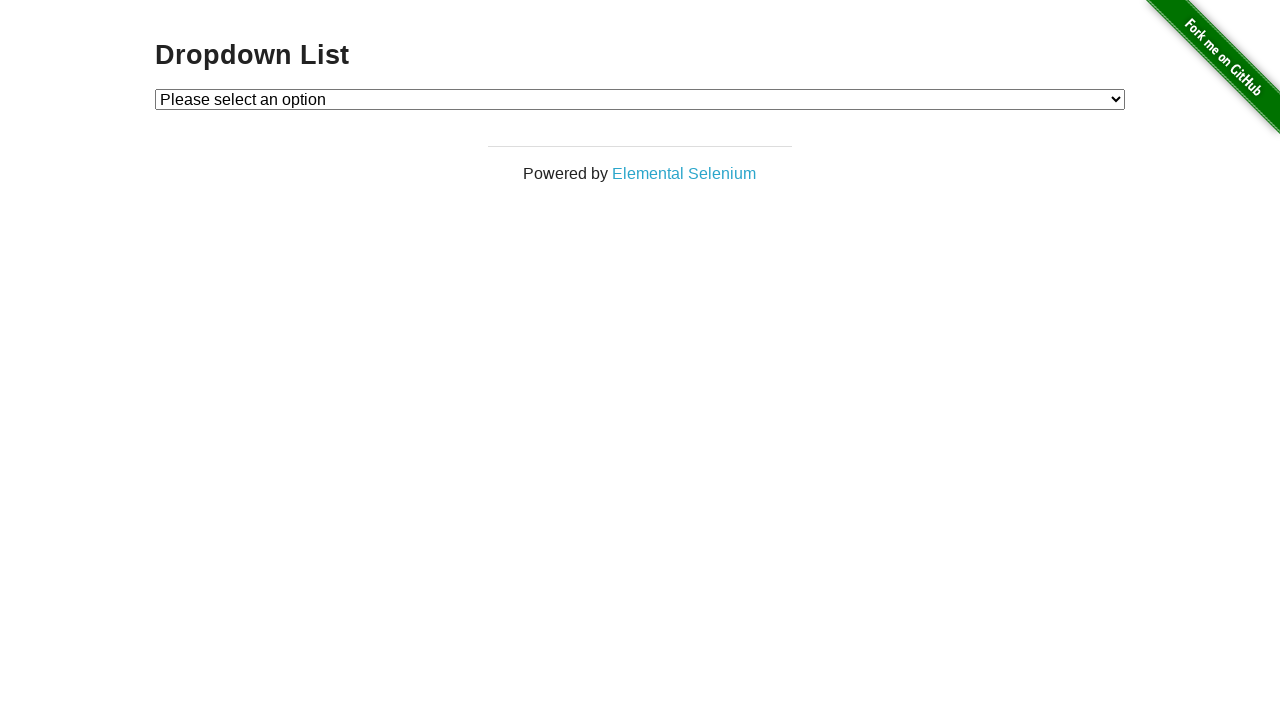

Dropdown List heading is visible
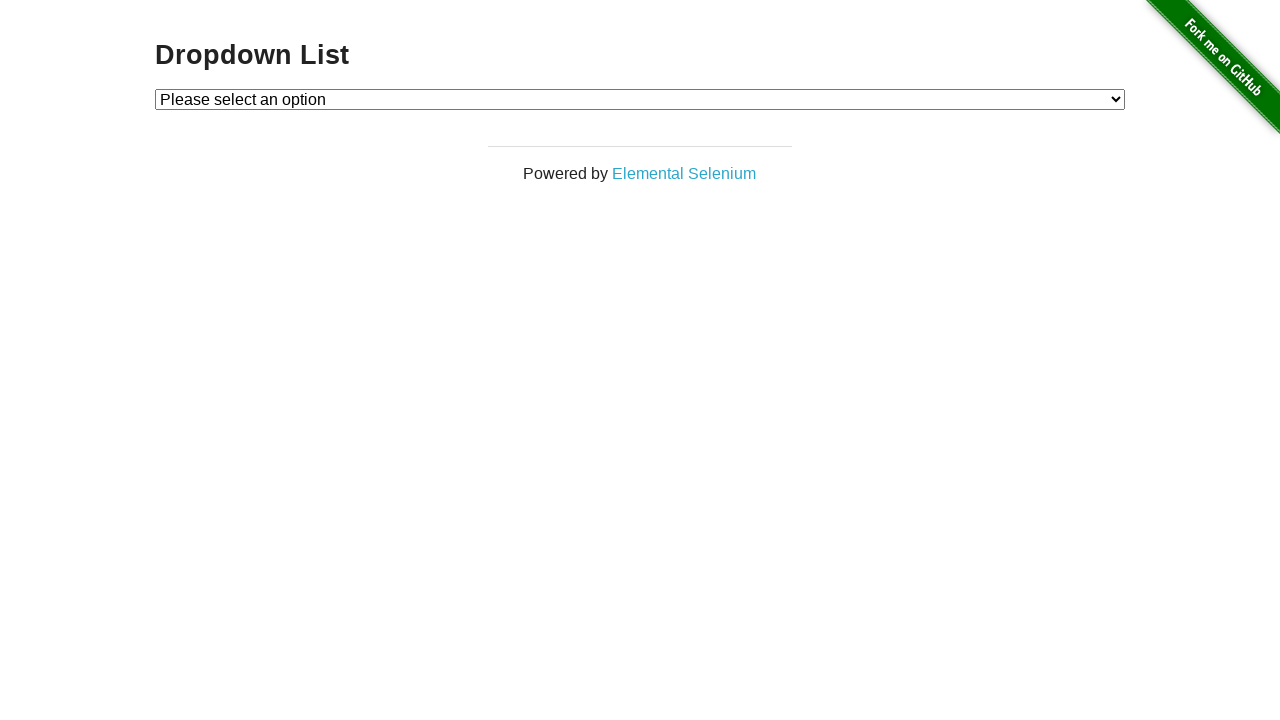

Selected Option 2 from dropdown list on #dropdown
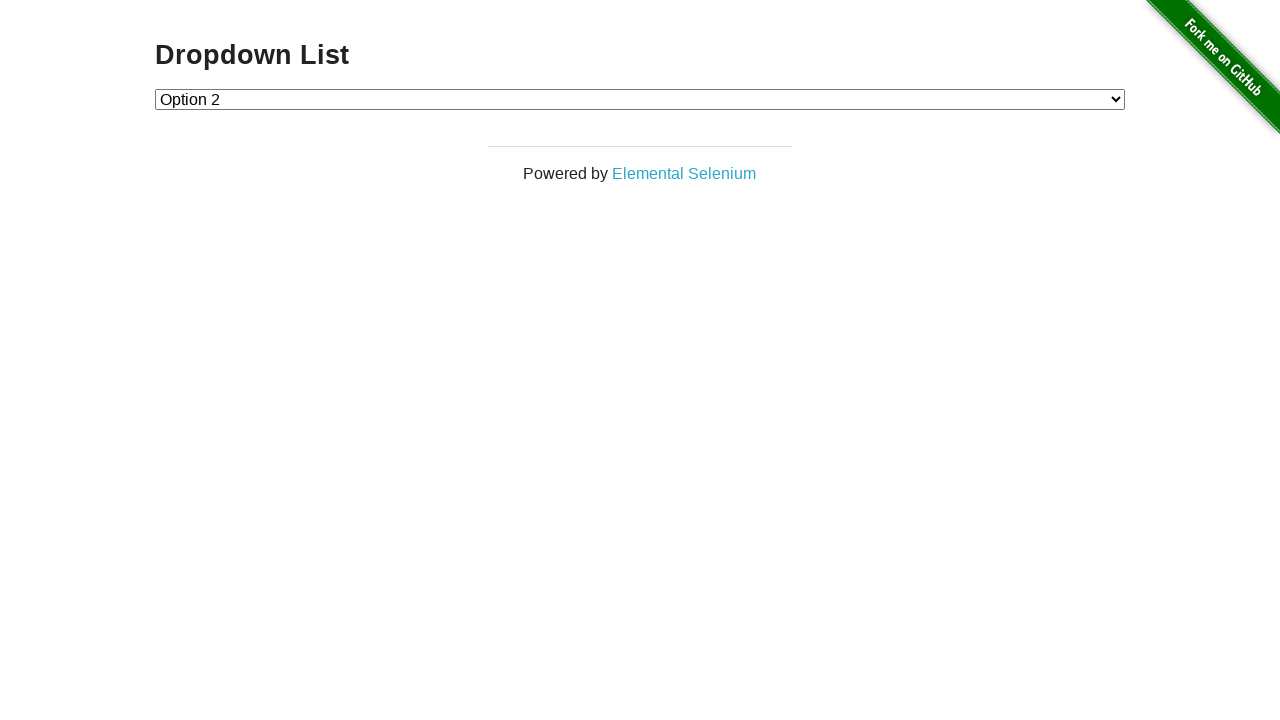

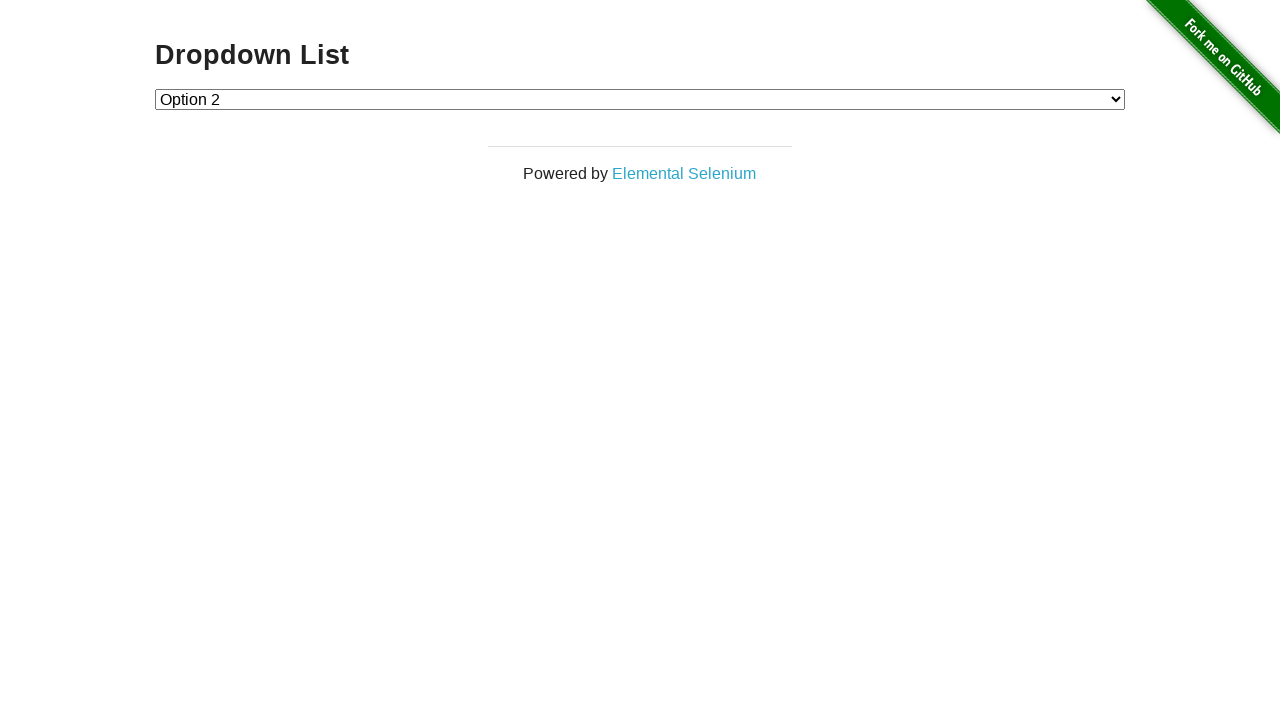